Navigates to time.is website and verifies that the time section element is displayed on the page

Starting URL: https://time.is/just

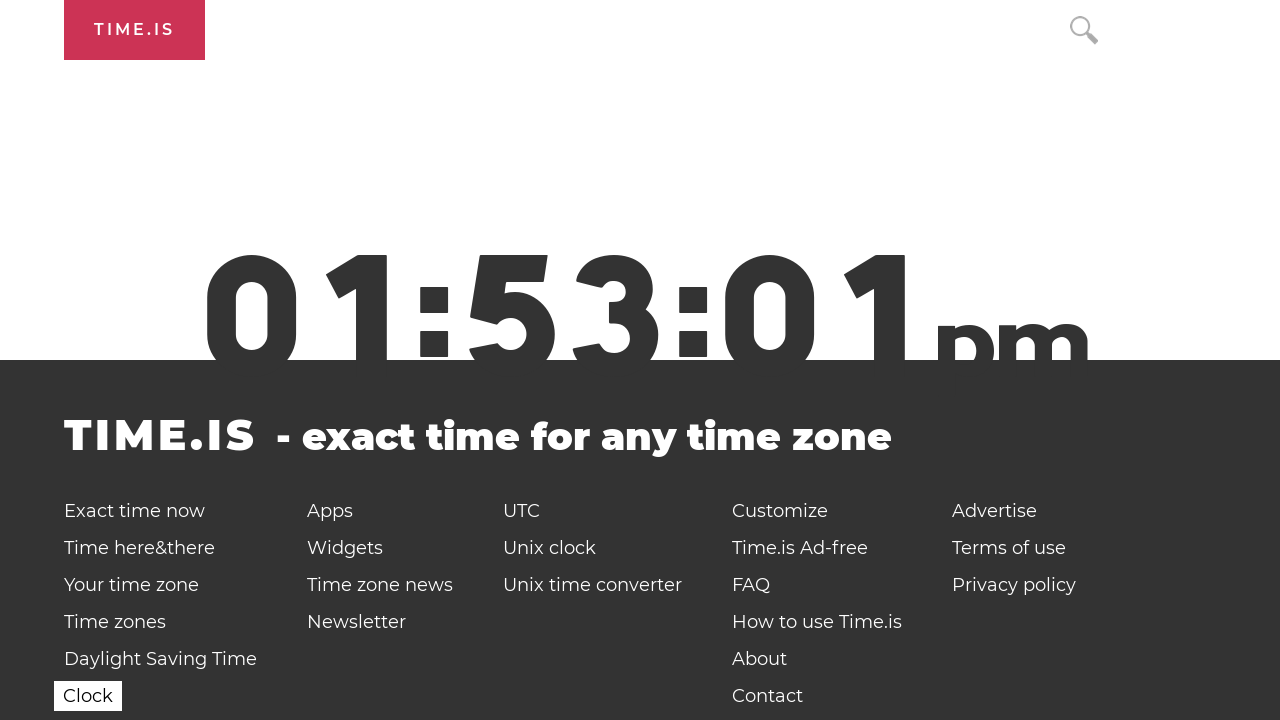

Waited for time section element to be visible
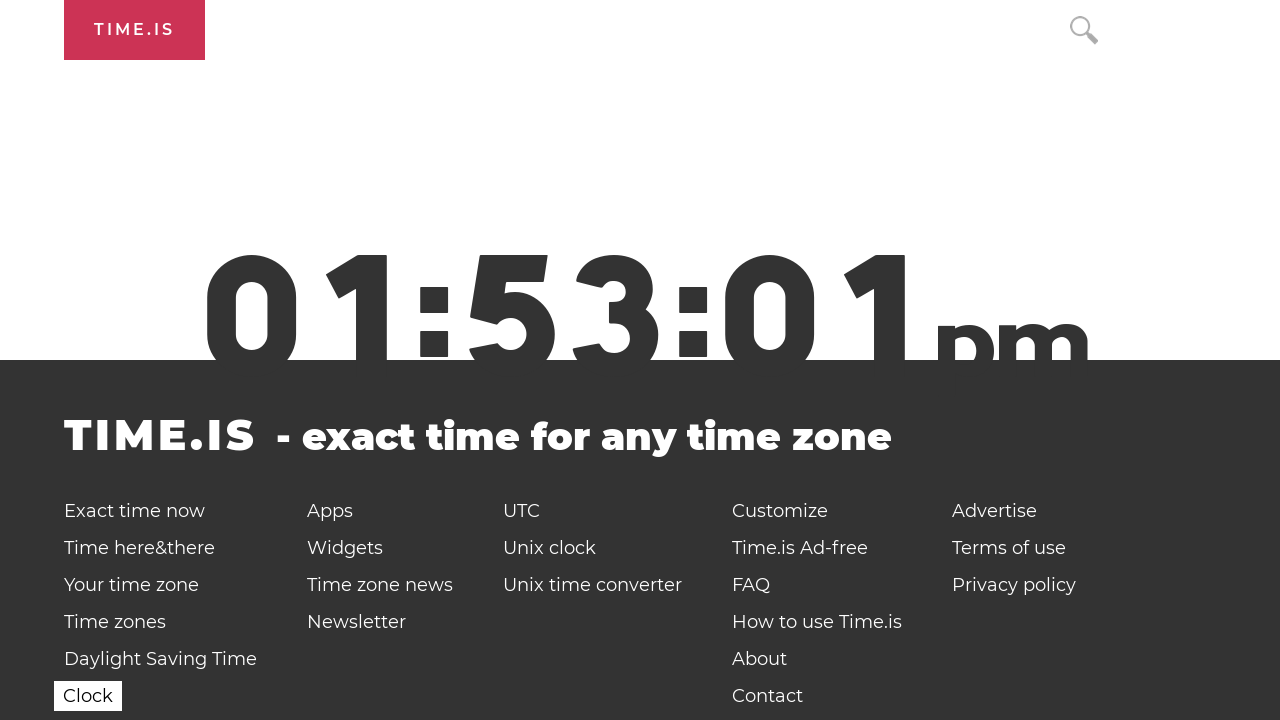

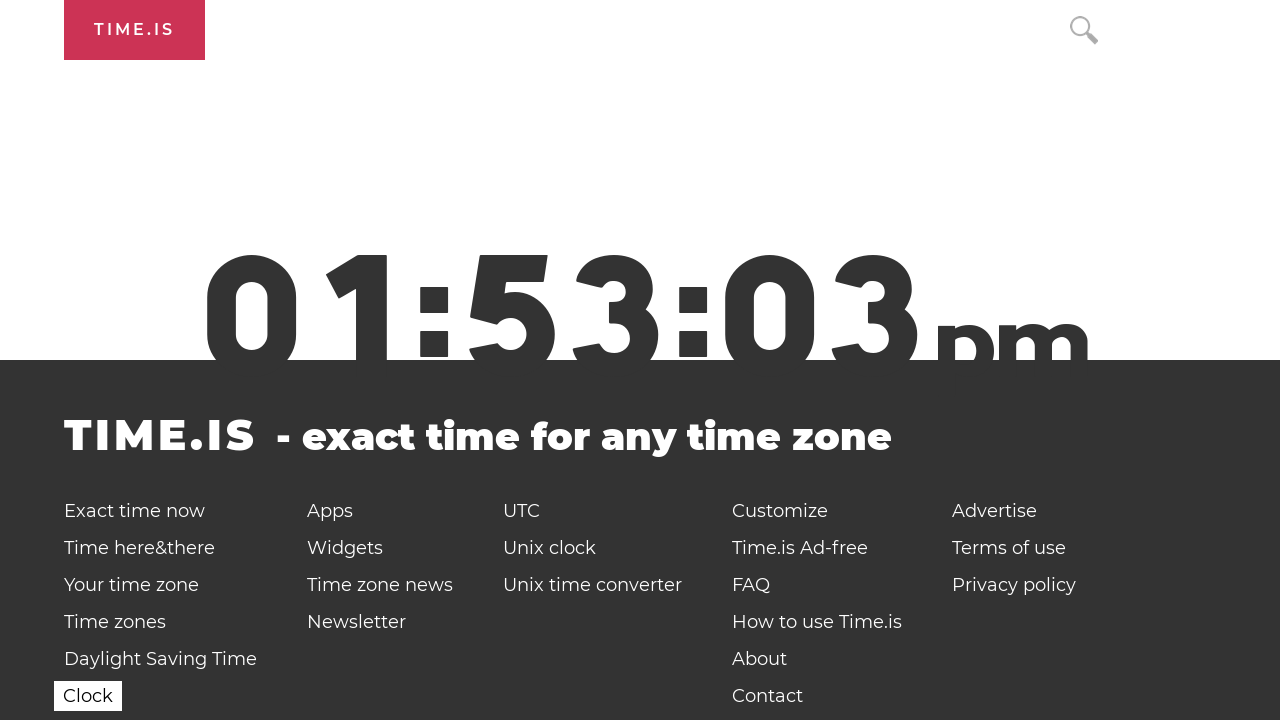